Tests JavaScript alert handling by clicking a button that triggers an alert, accepting the alert, then reading a displayed value, calculating a mathematical result from it, filling a form field with the calculated value, and submitting the form.

Starting URL: http://suninjuly.github.io/alert_accept.html

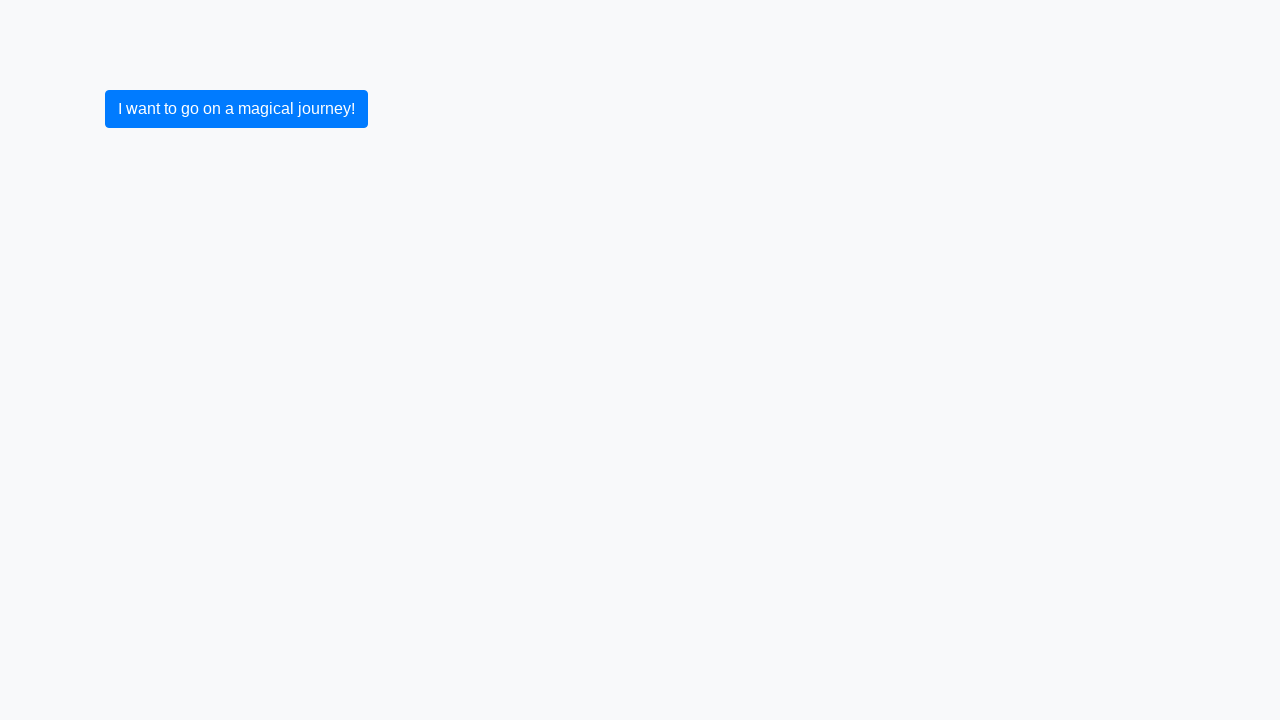

Set up dialog handler to auto-accept alerts
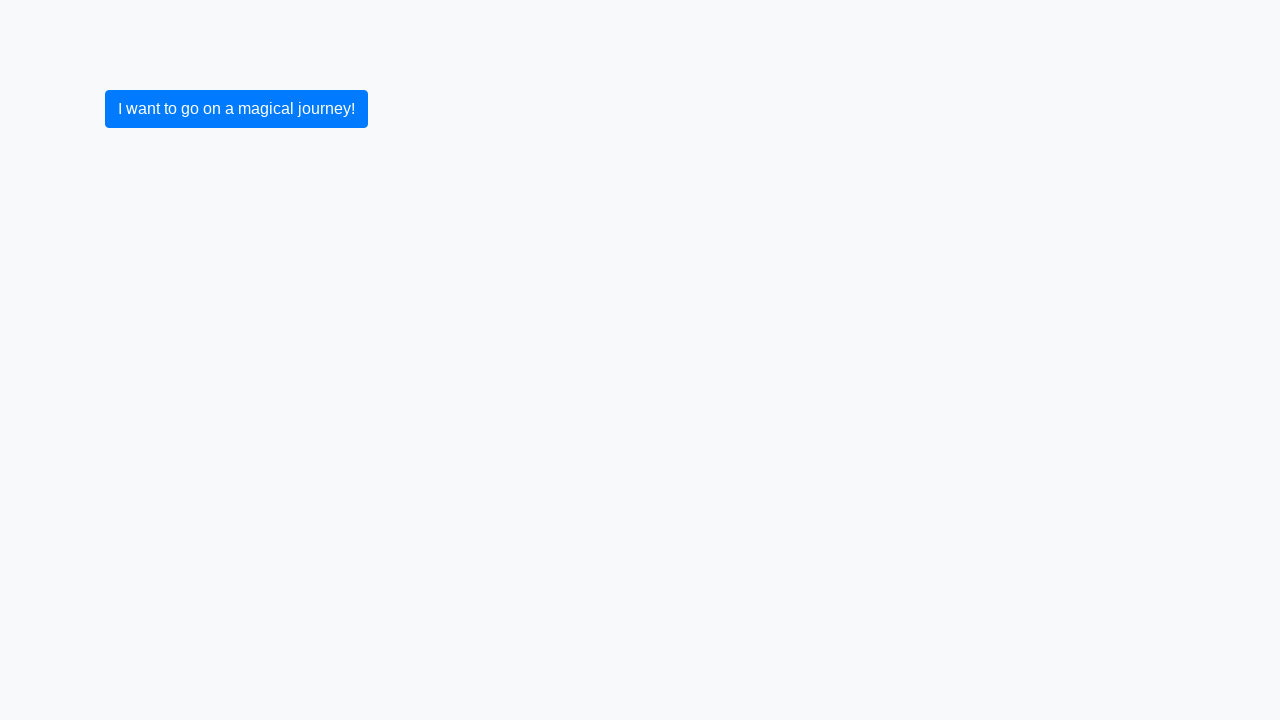

Clicked button to trigger JavaScript alert at (236, 109) on .btn.btn-primary
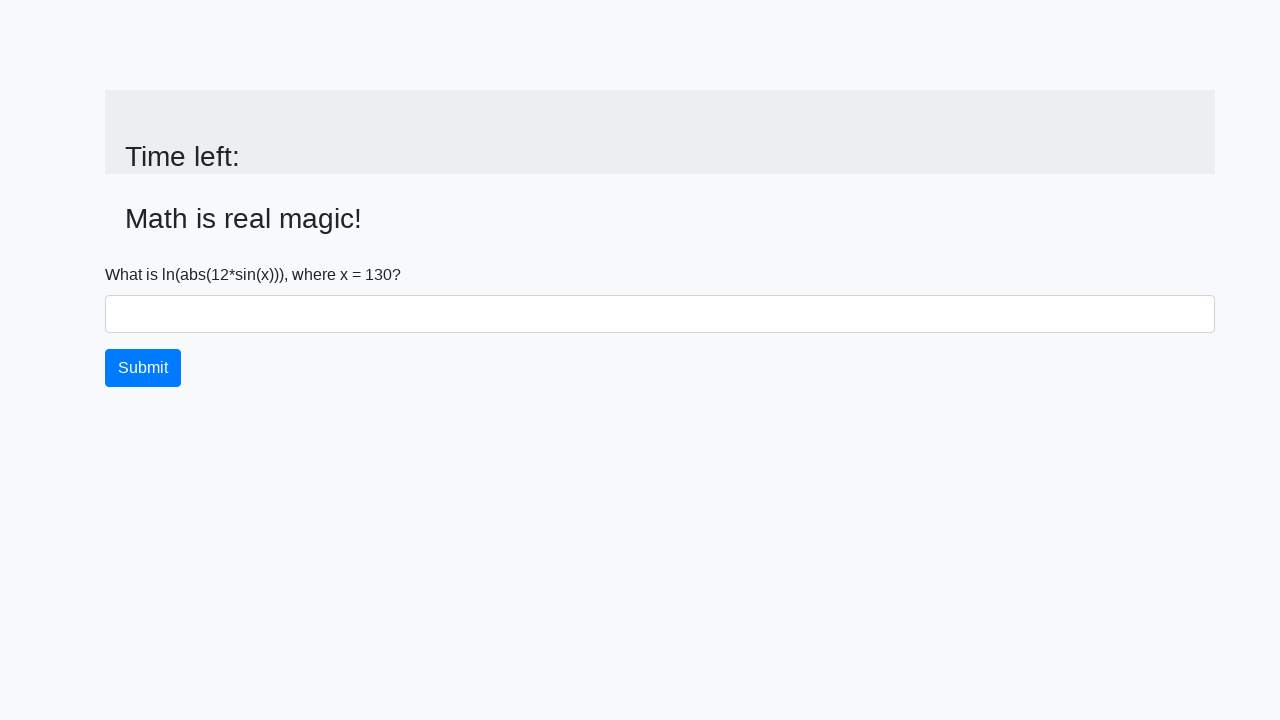

Retrieved value of x from page: 130
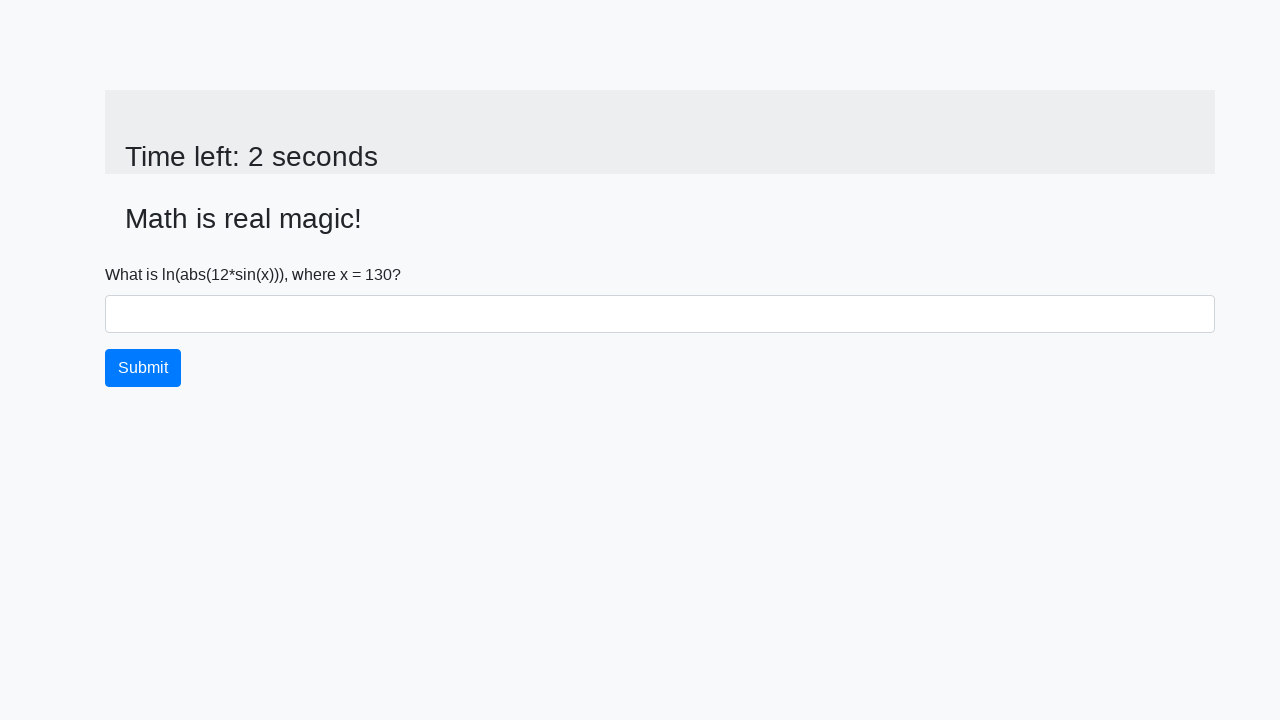

Calculated mathematical result: 2.4124498753962147
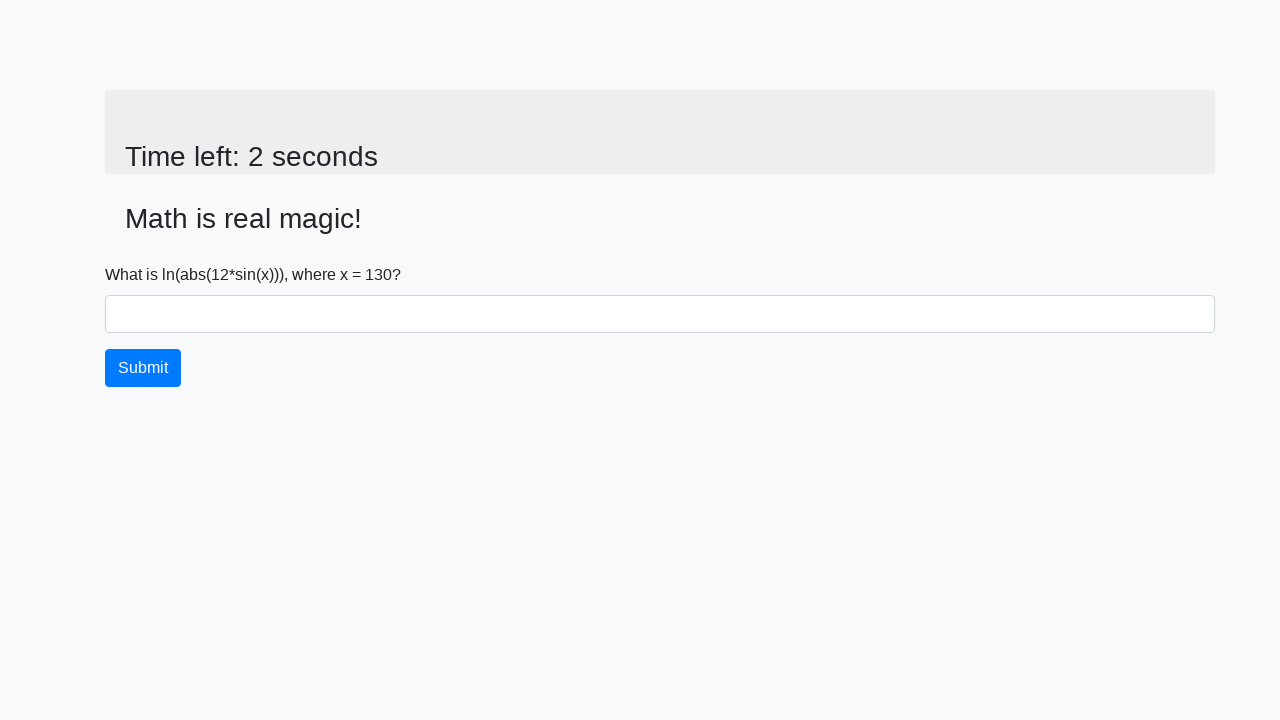

Filled form field with calculated value: 2.4124498753962147 on .form-control
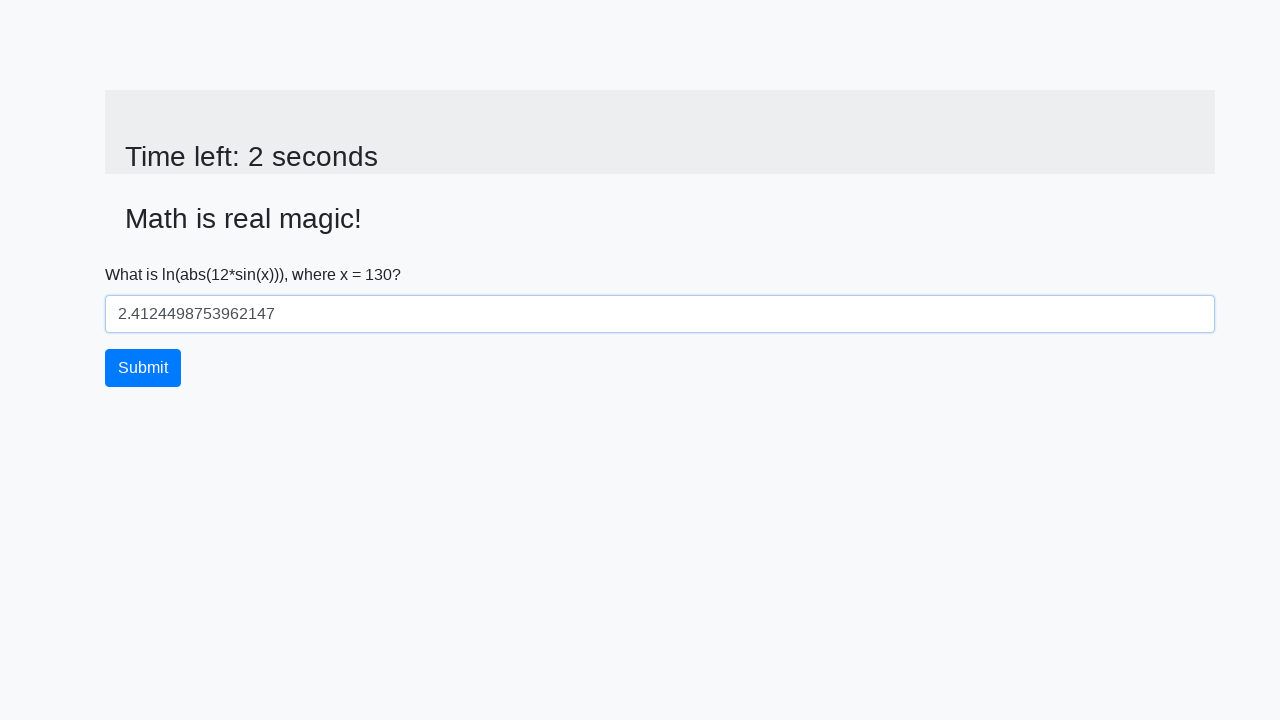

Clicked submit button to submit form at (143, 368) on .btn-primary
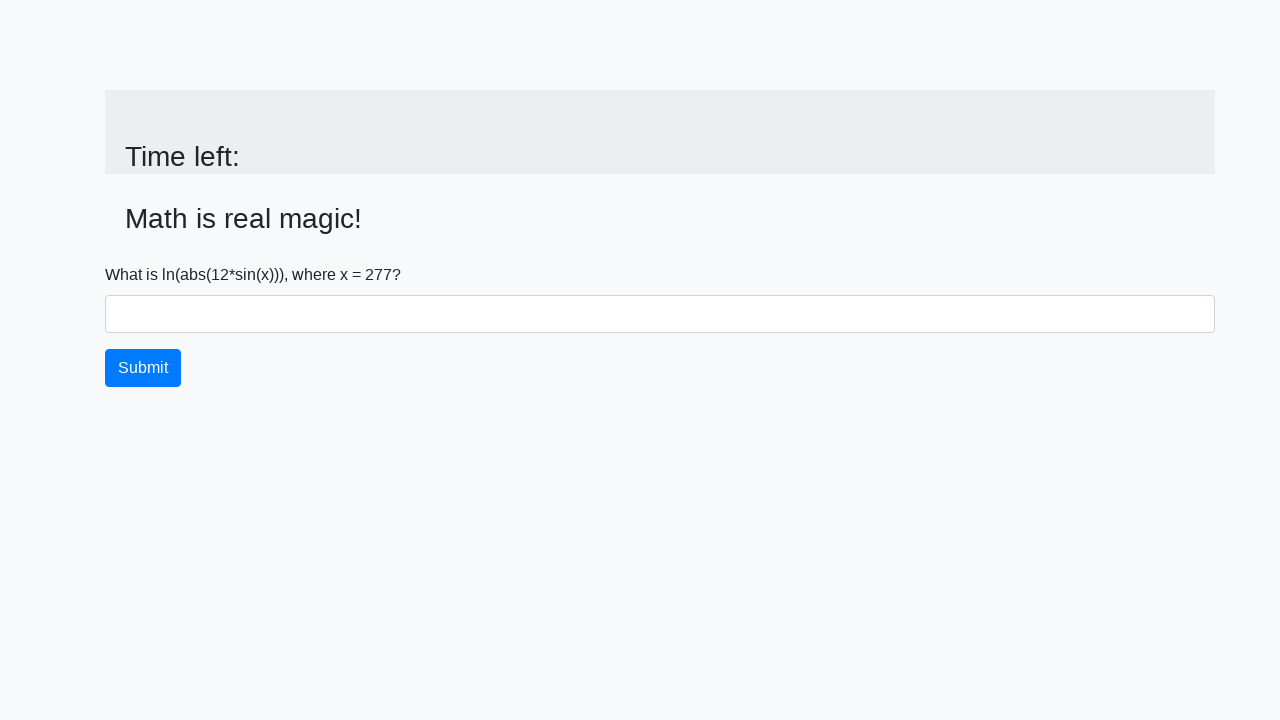

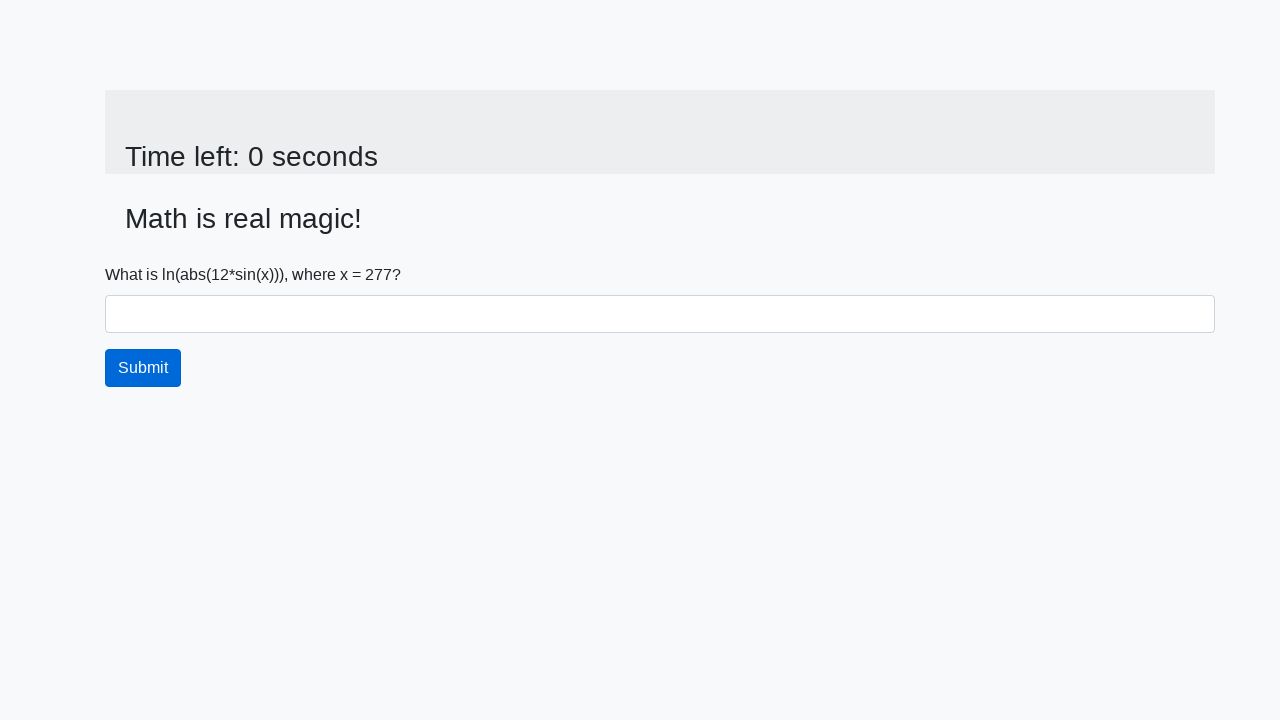